Tests multiple browser tab handling by clicking a link that opens a new tab, switching to the new tab, closing it, and switching back to the original tab.

Starting URL: https://opensource-demo.orangehrmlive.com/web/index.php/auth/login

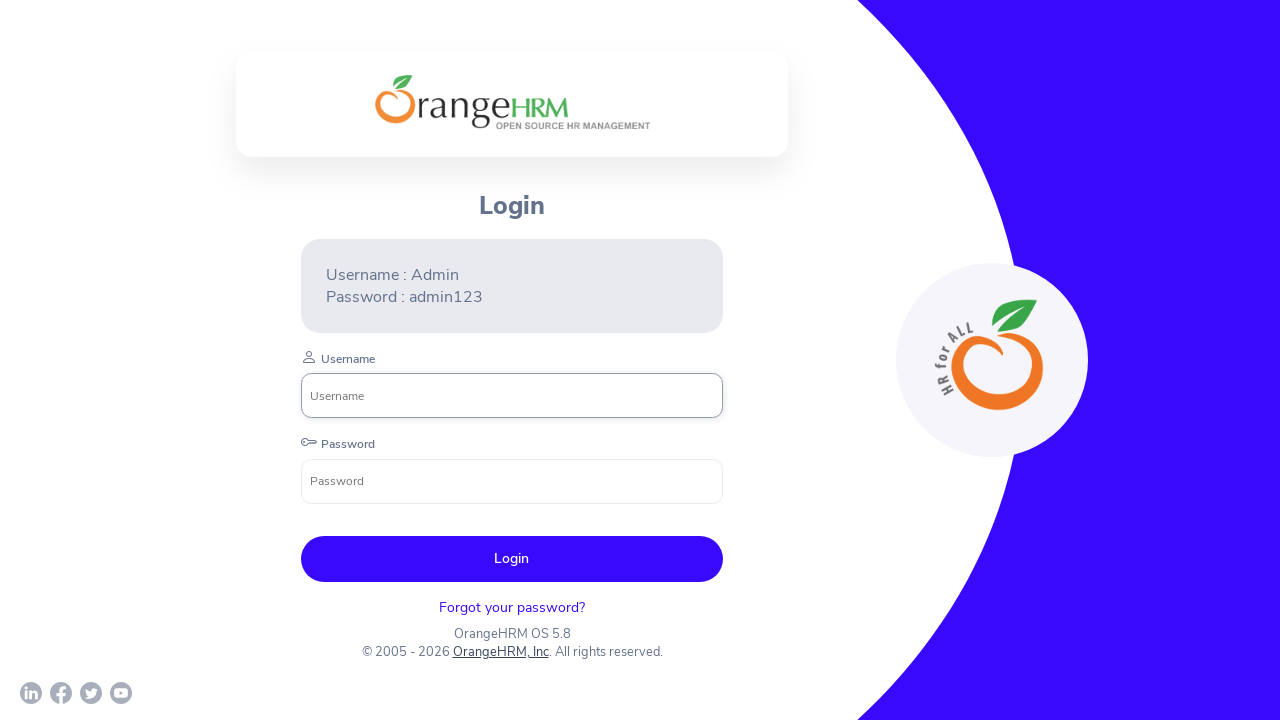

Clicked 'OrangeHRM, Inc' link to open new tab at (500, 652) on text=OrangeHRM, Inc
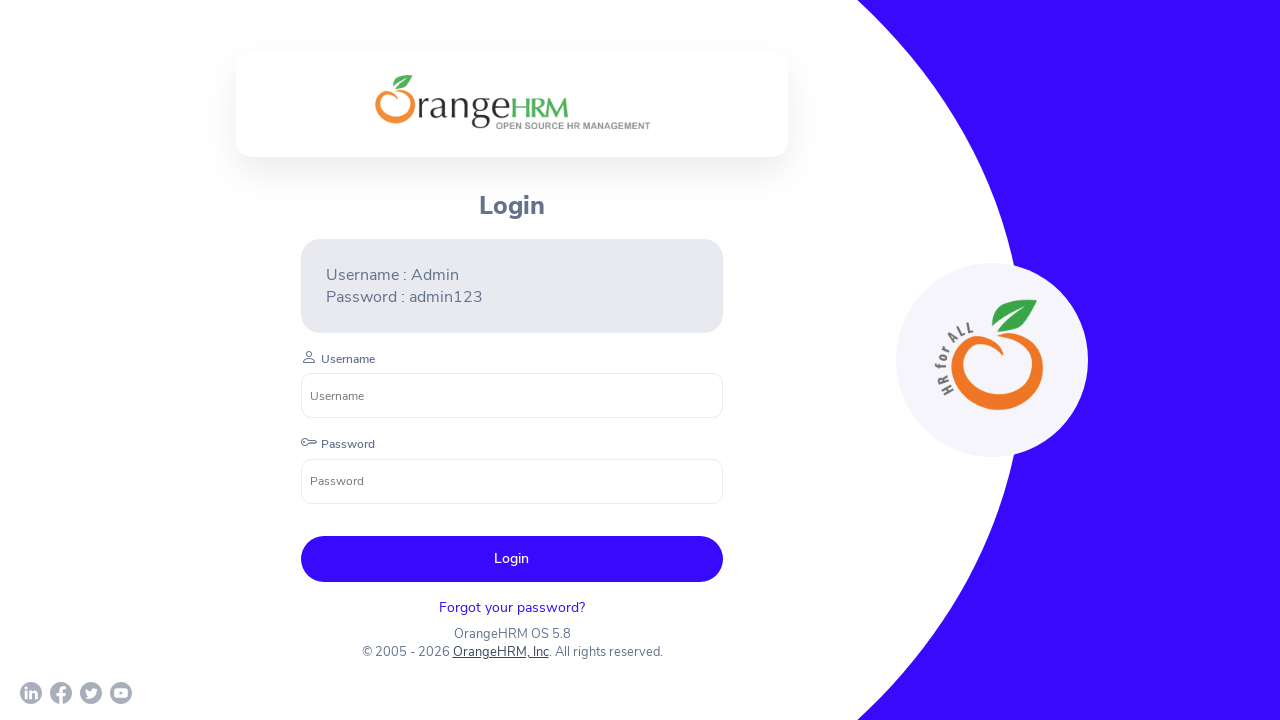

Captured new page/tab from popup
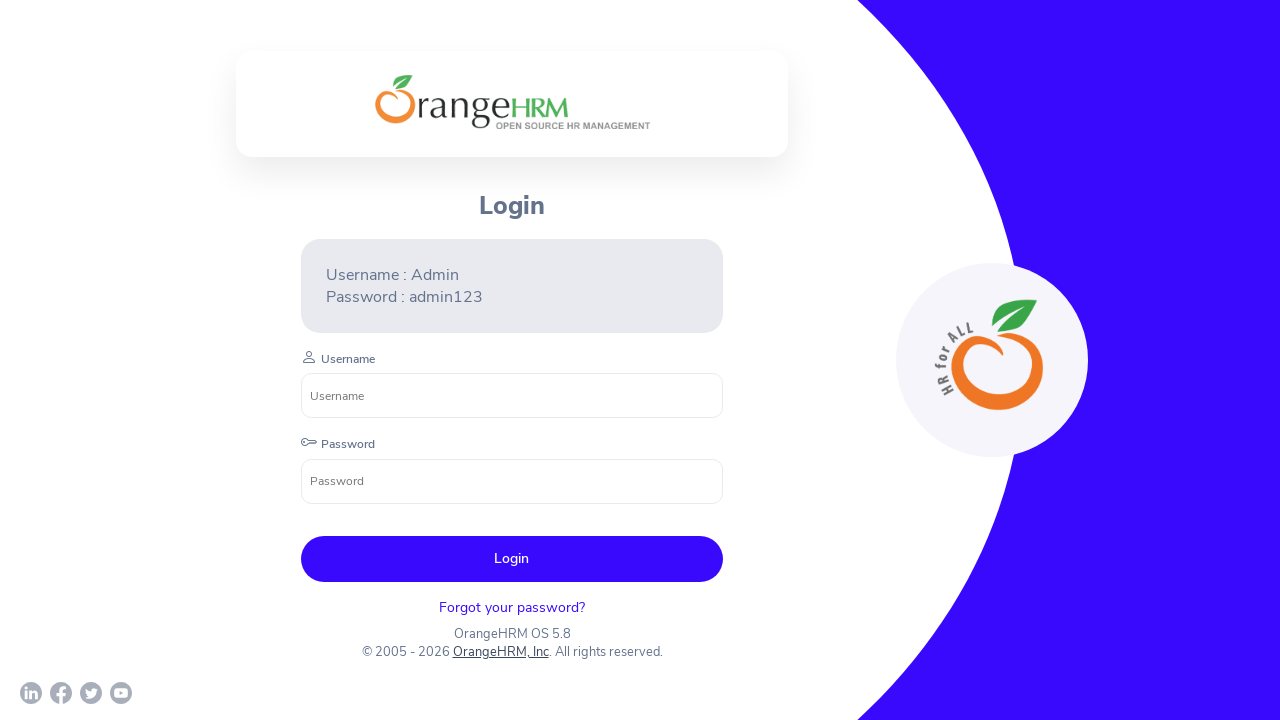

New page loaded completely
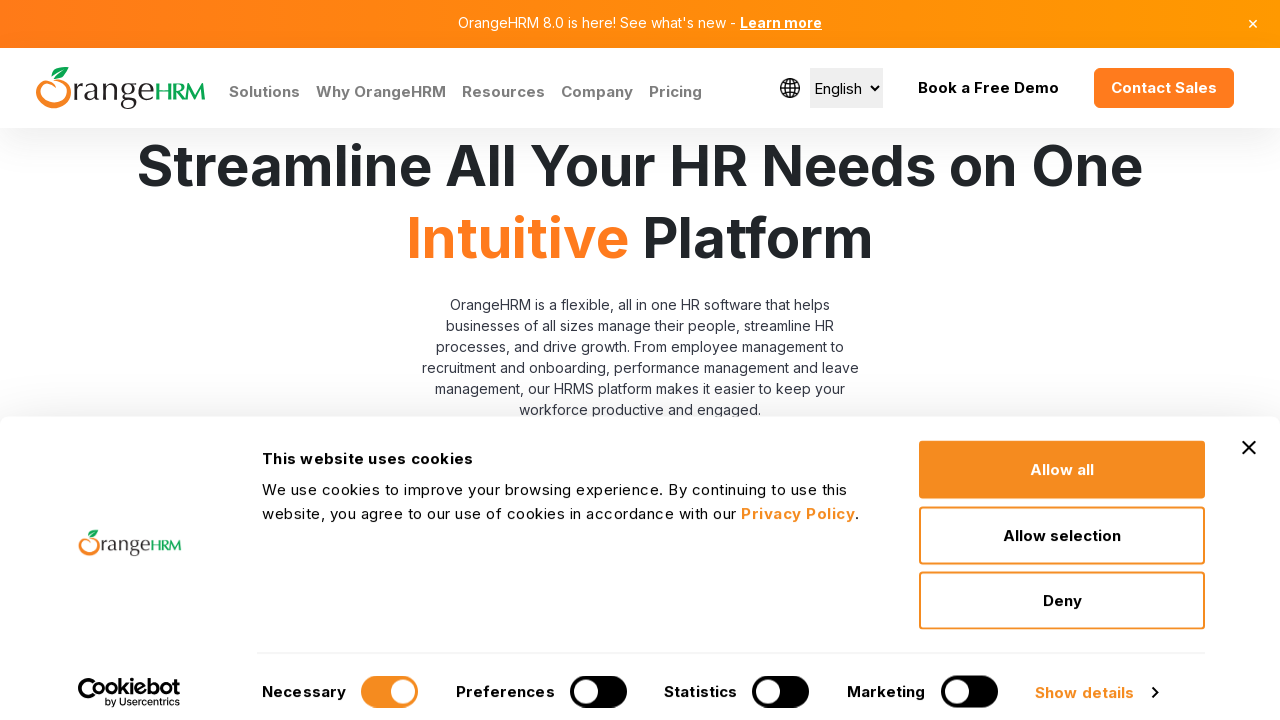

Verified child window title: Human Resources Management Software | HRMS | OrangeHRM
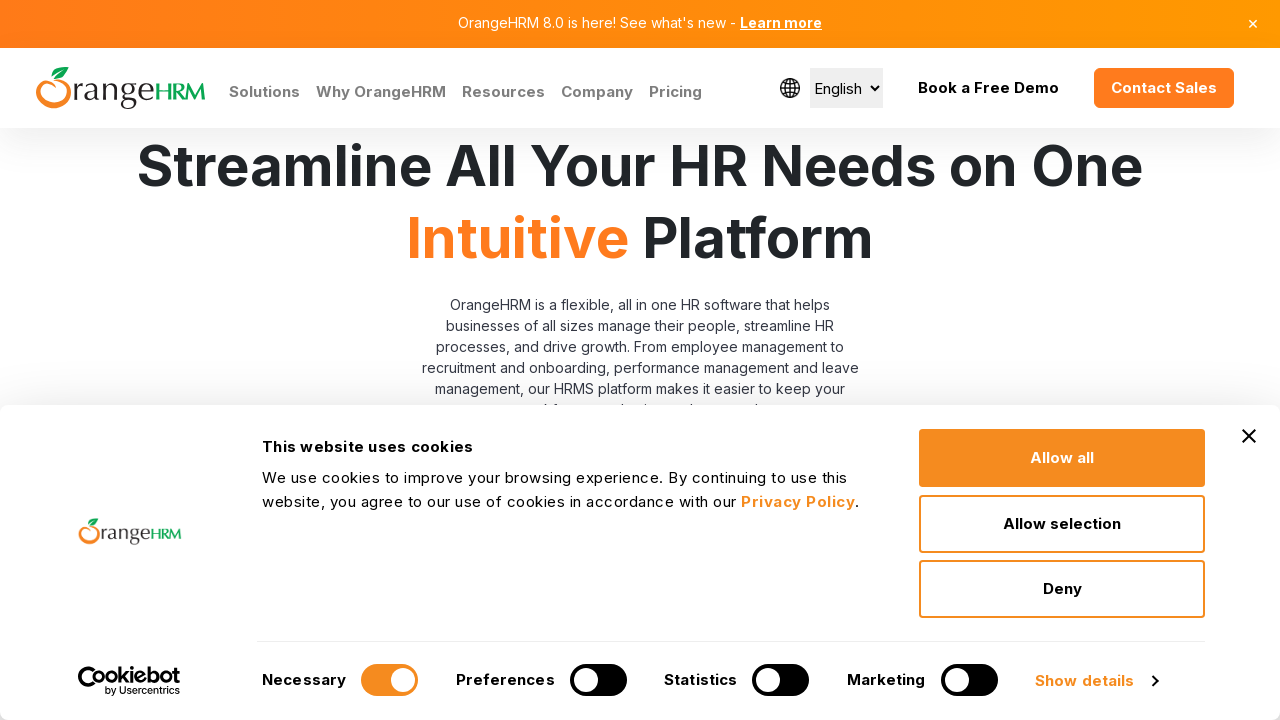

Closed child window/tab
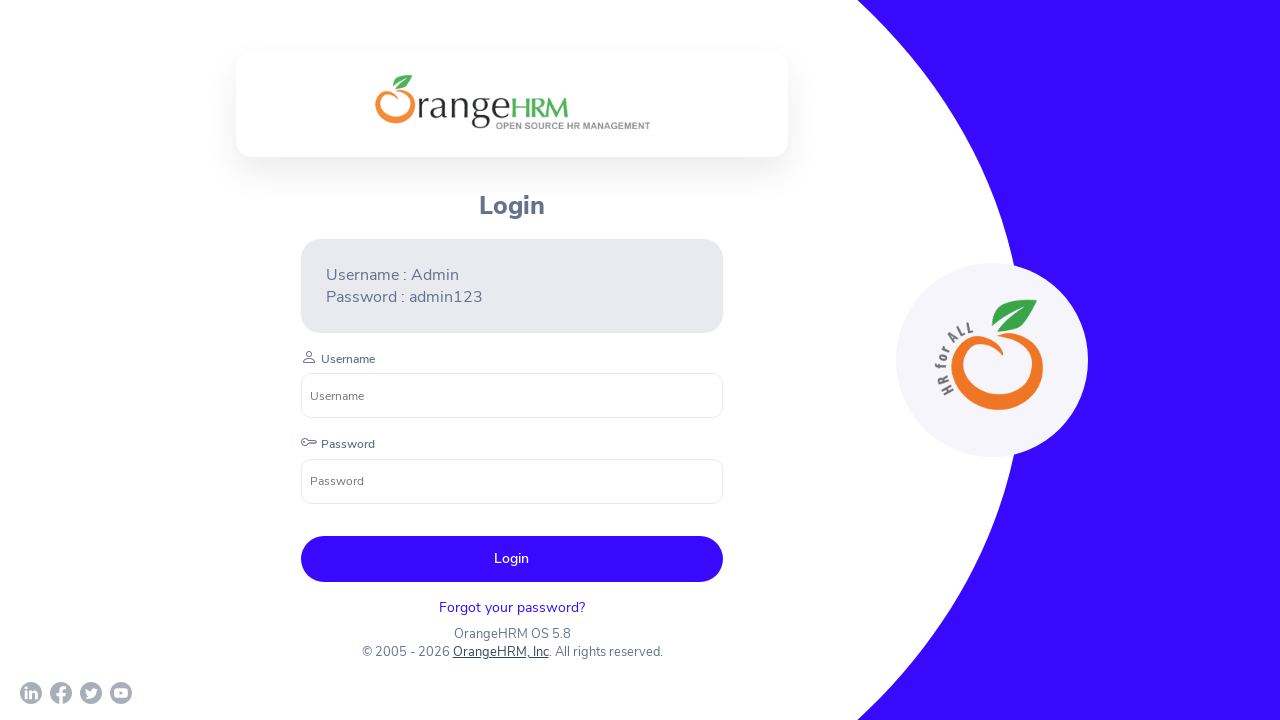

Switched back to original page/tab
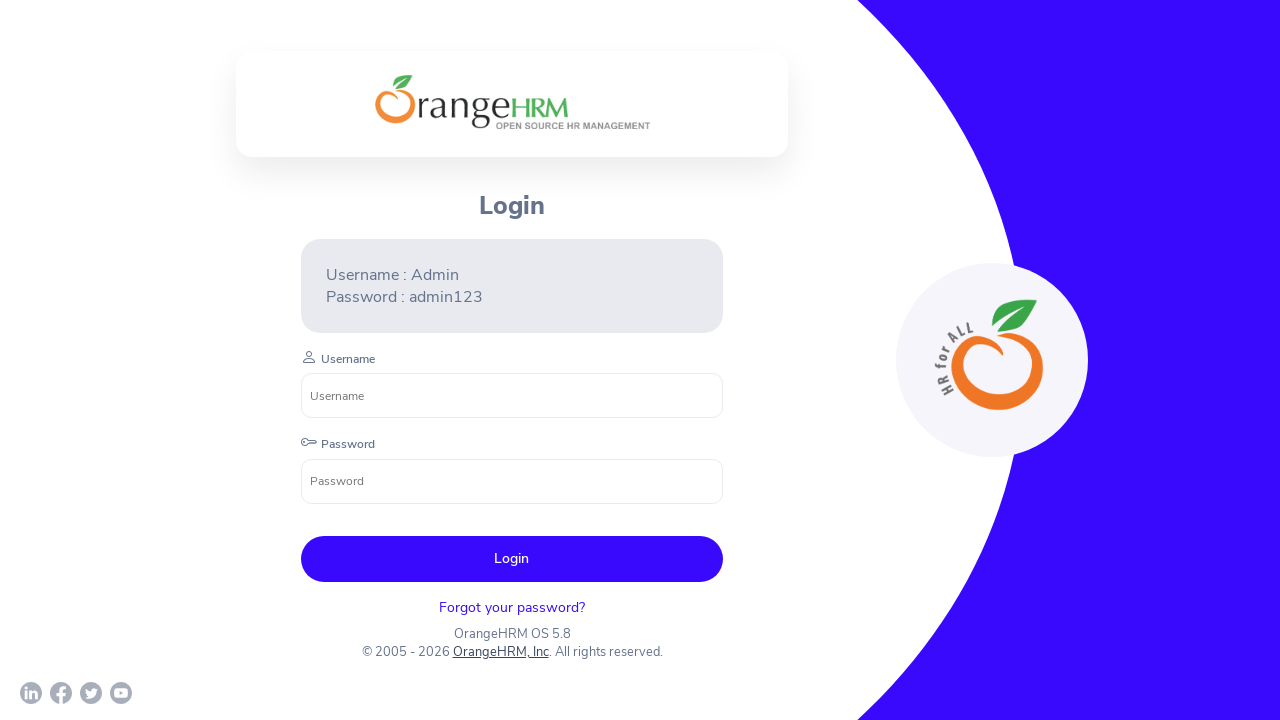

Verified parent window title: OrangeHRM
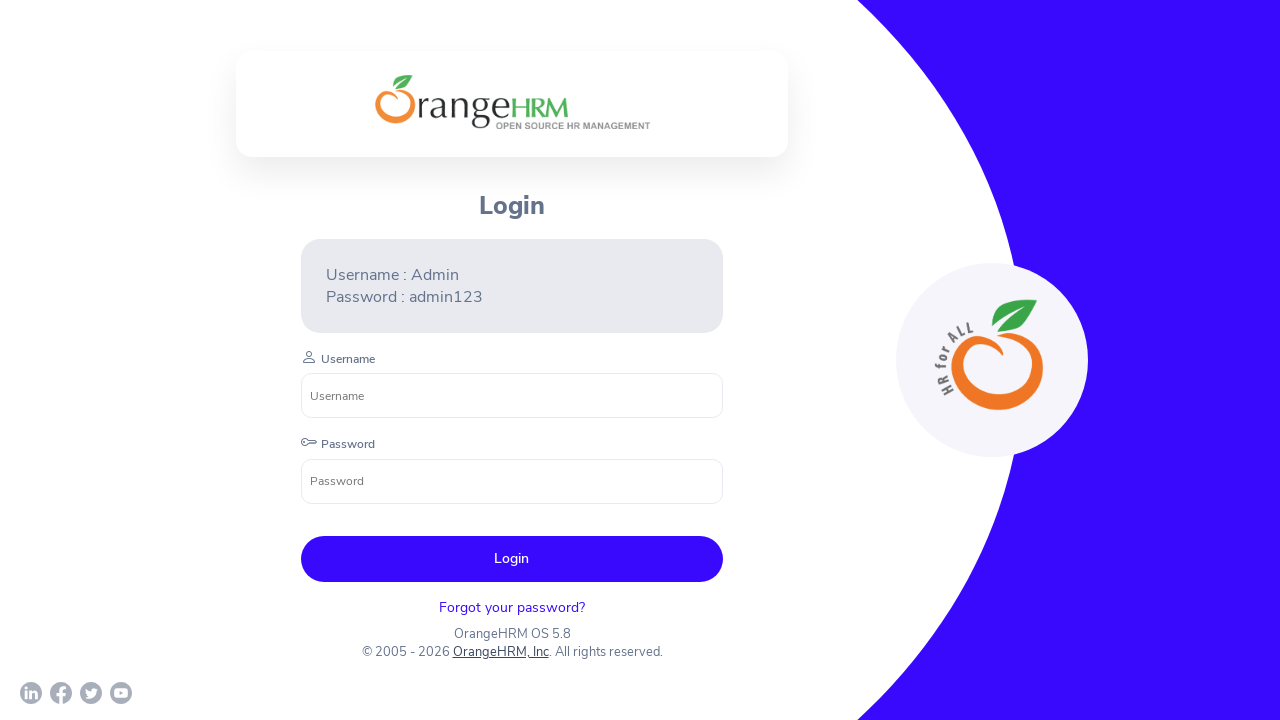

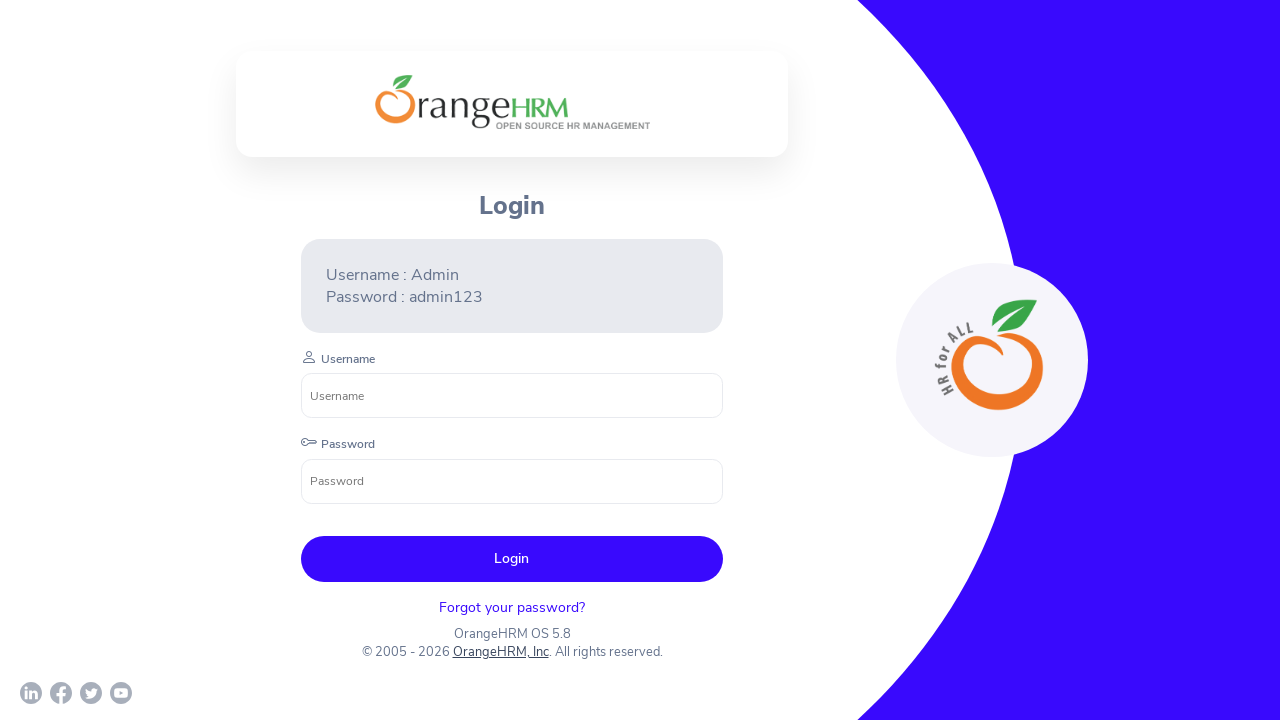